Tests a registration form by filling in required fields (first name, last name, email) and submitting the form, then verifies successful registration by checking for a congratulations message.

Starting URL: http://suninjuly.github.io/registration1.html

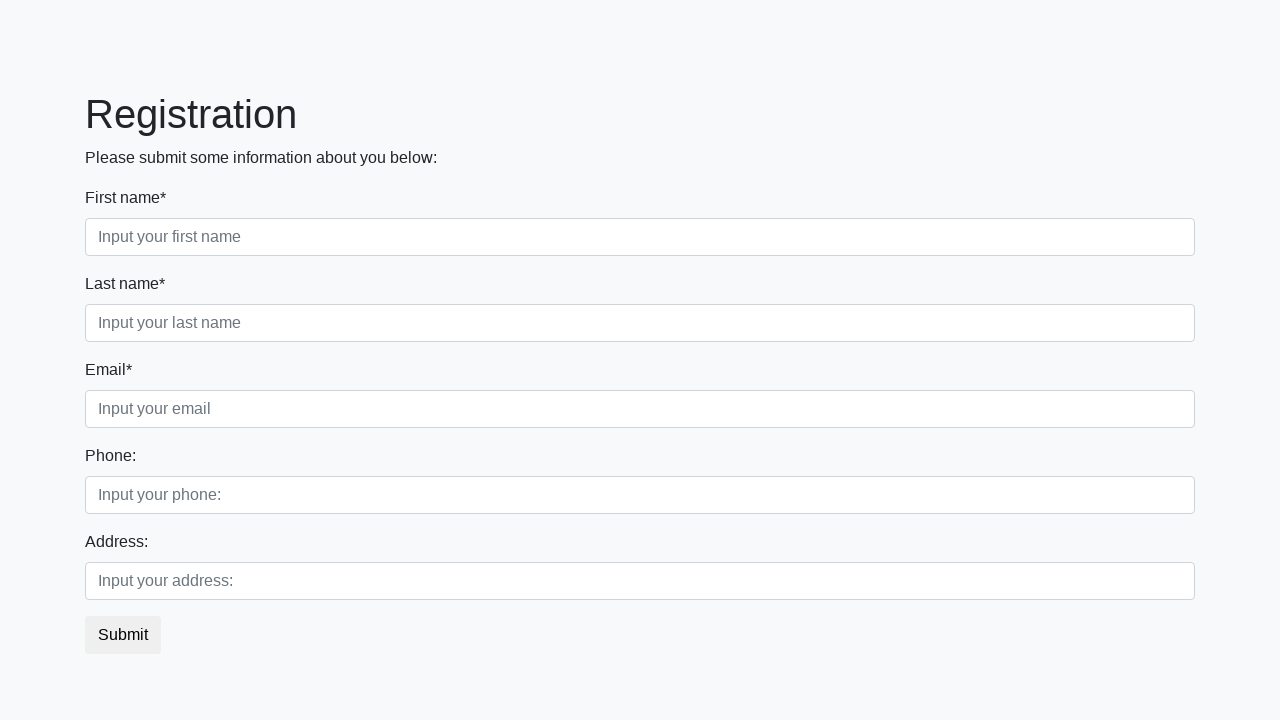

Filled first name field with 'Ivan' on .first
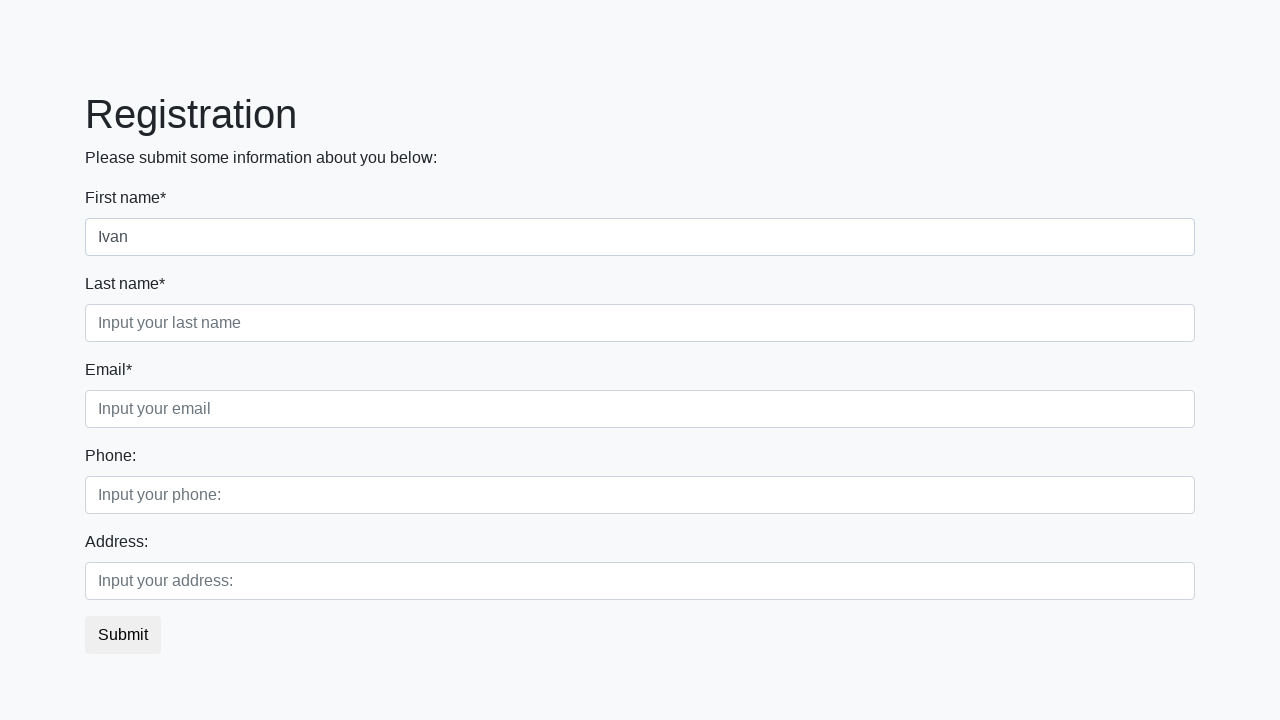

Filled last name field with 'Ivanov' on .second
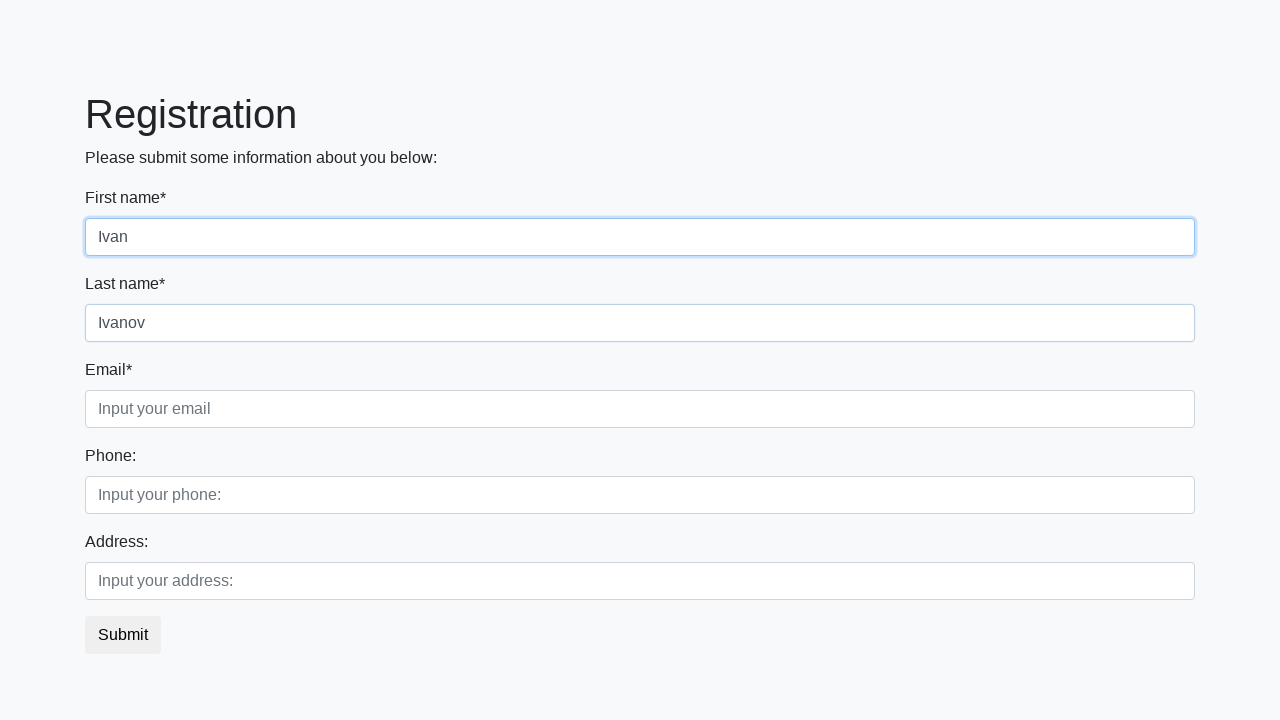

Filled email field with 'Smolensk@smolensk.smolensk' on .third
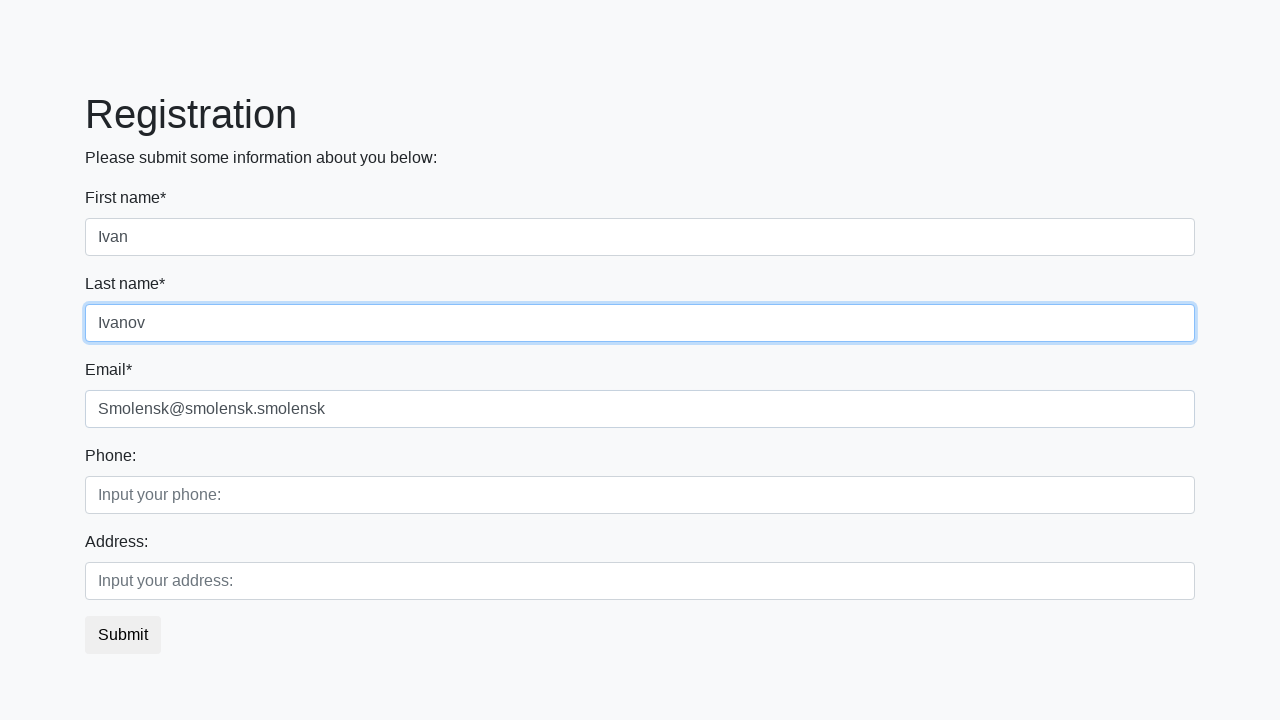

Clicked the submit button at (123, 635) on button.btn
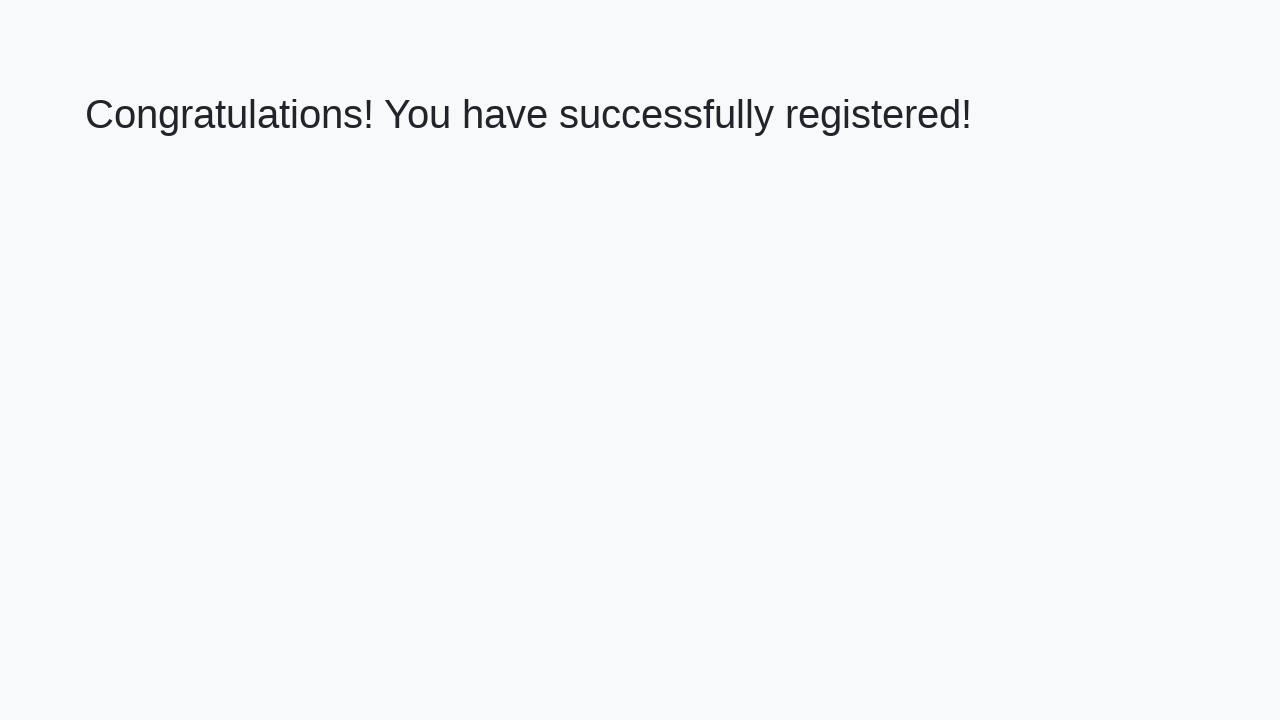

Waited for h1 element to appear on page
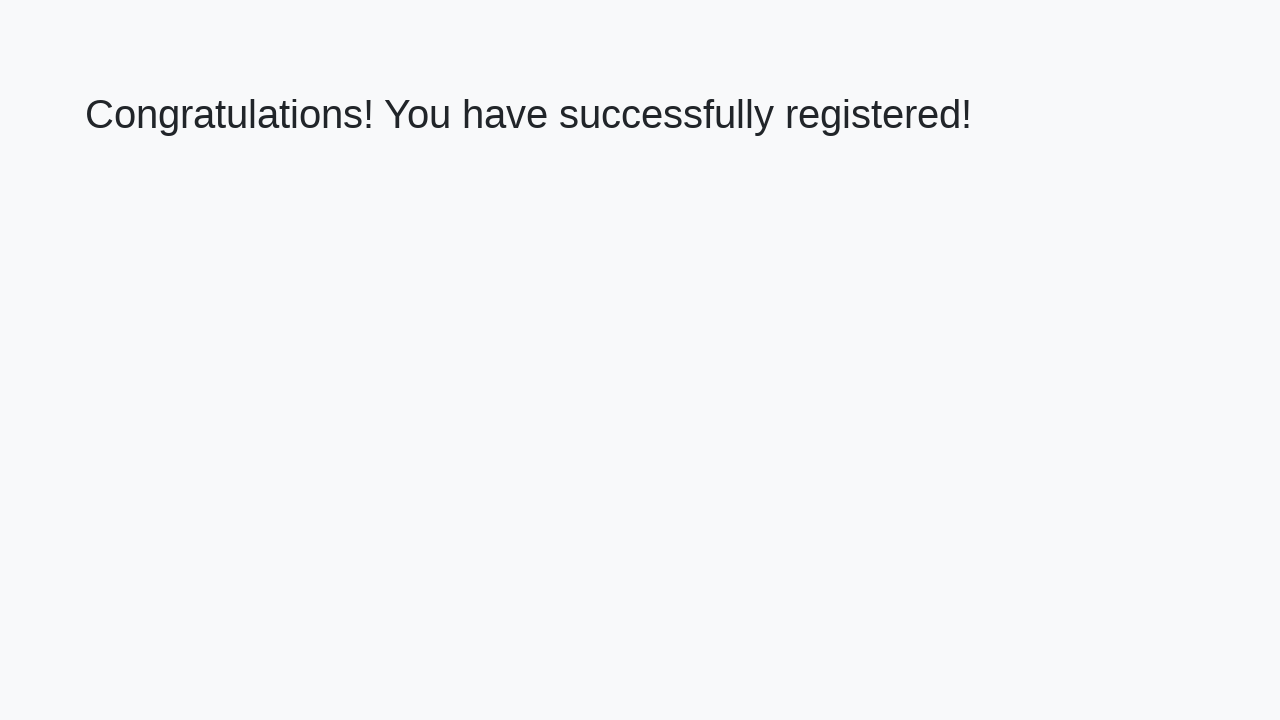

Retrieved congratulations message text
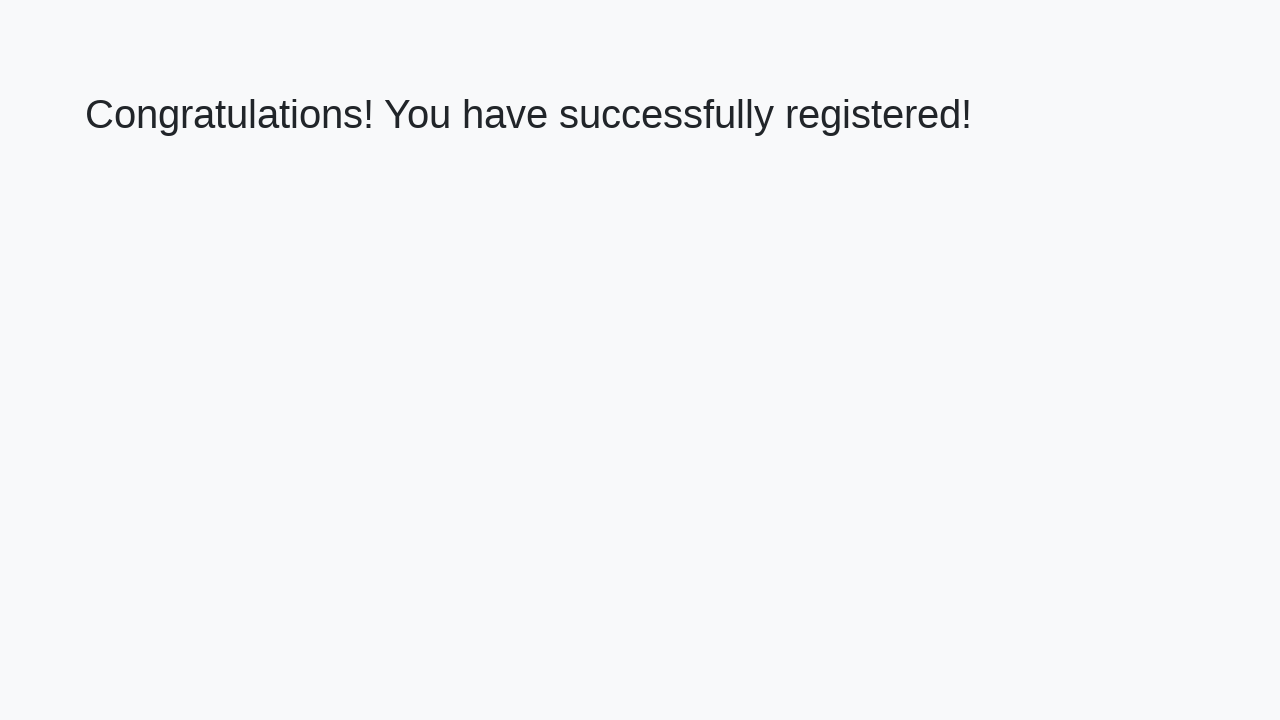

Verified successful registration with congratulations message
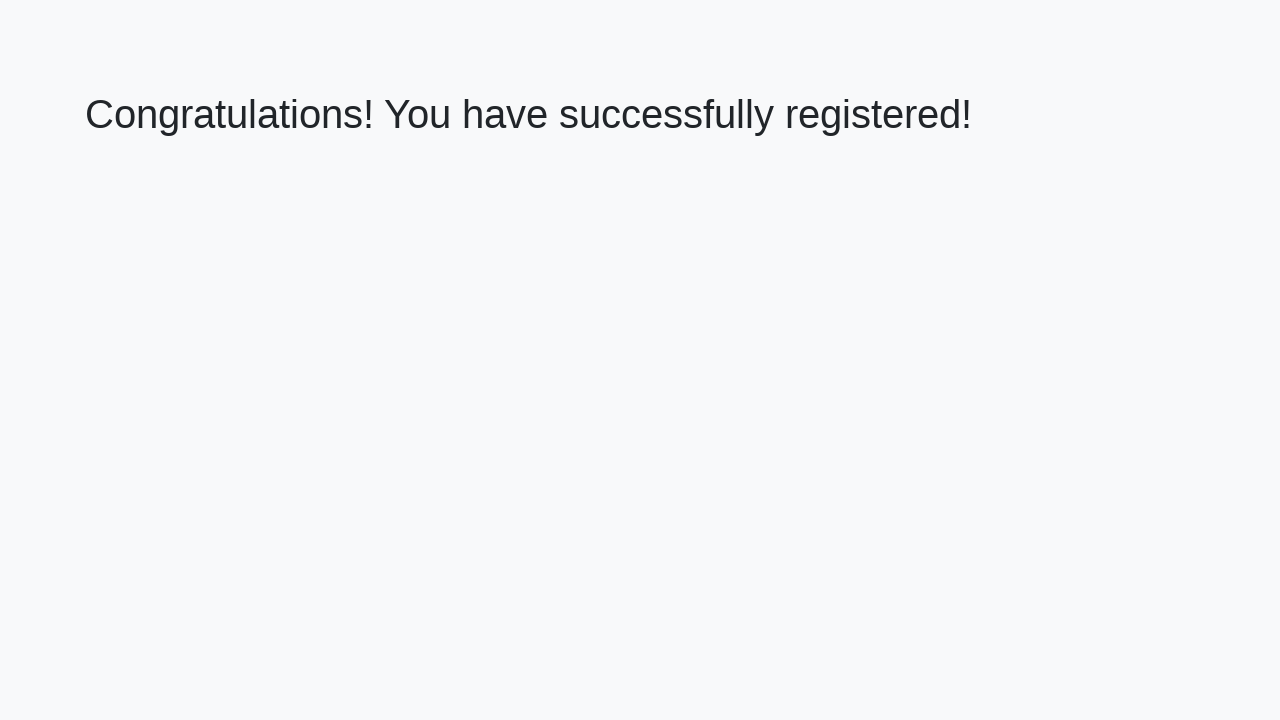

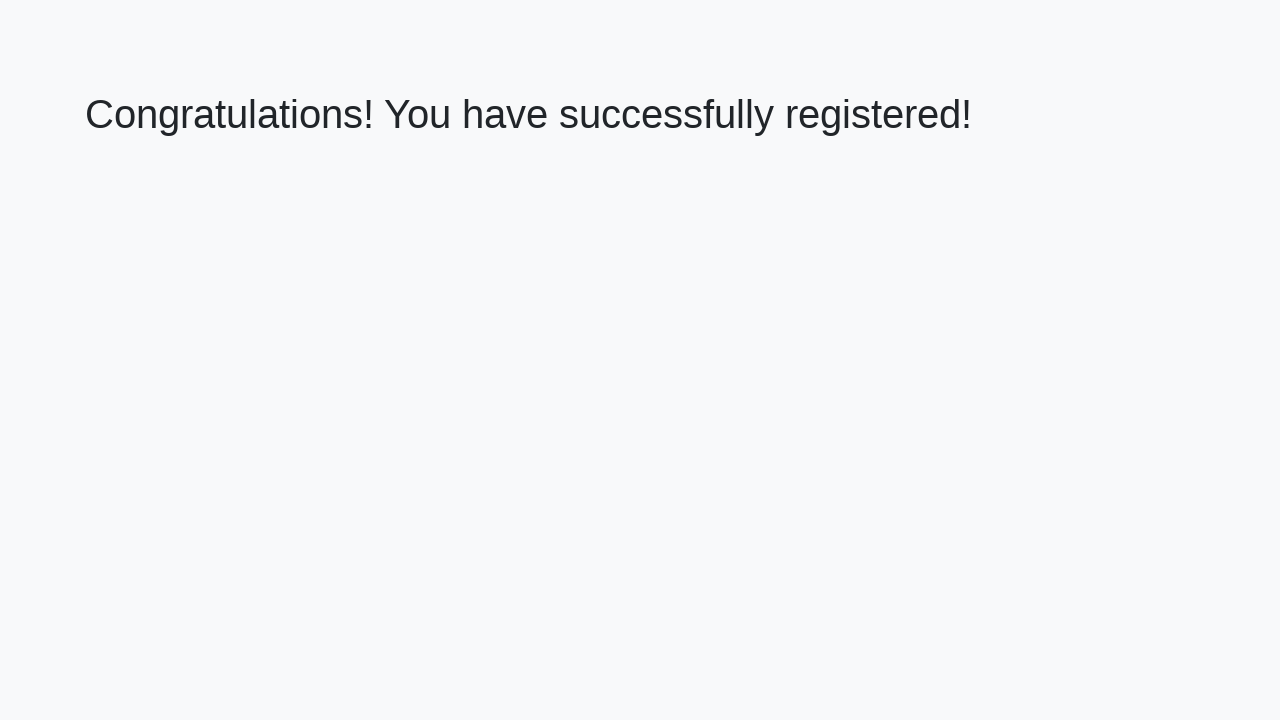